Navigates to Timberland's men's footwear page with price and size filters, scrolls down to load all products dynamically, and verifies products are displayed on the page.

Starting URL: https://www.timberland.co.il/men/footwear?price=198_305&size=794

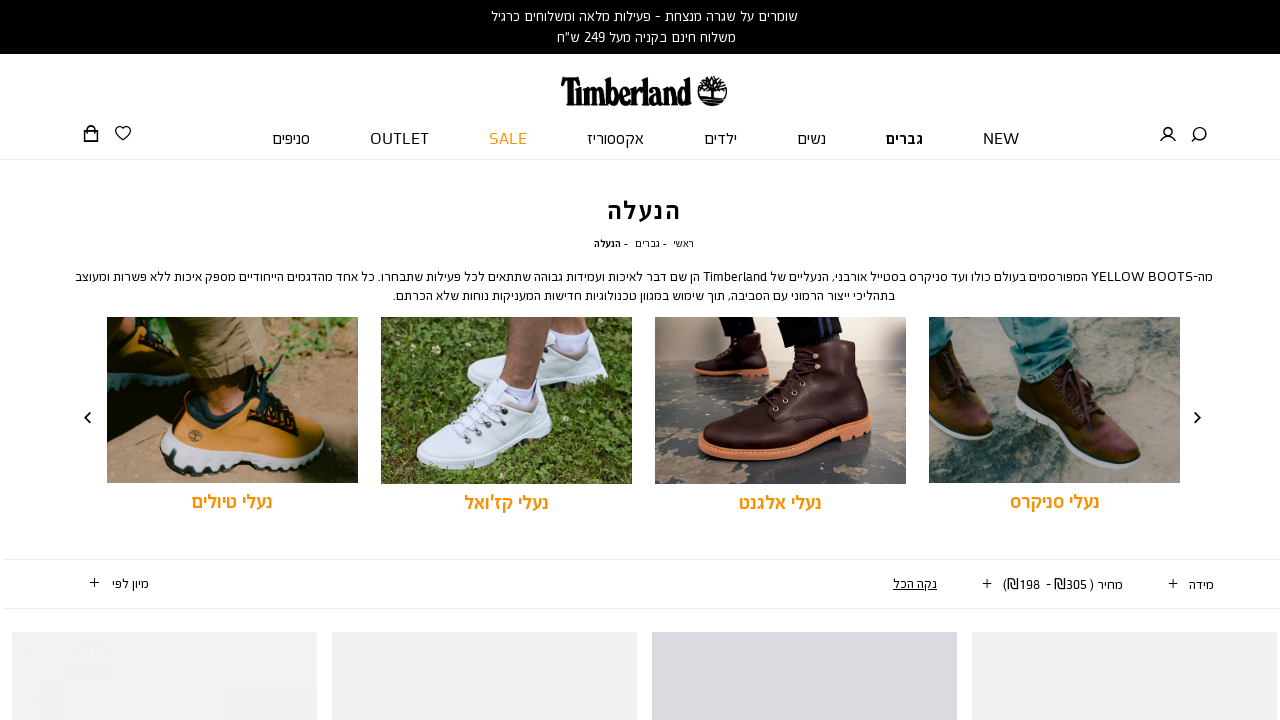

Set Accept-Language header to Hebrew (Israel)
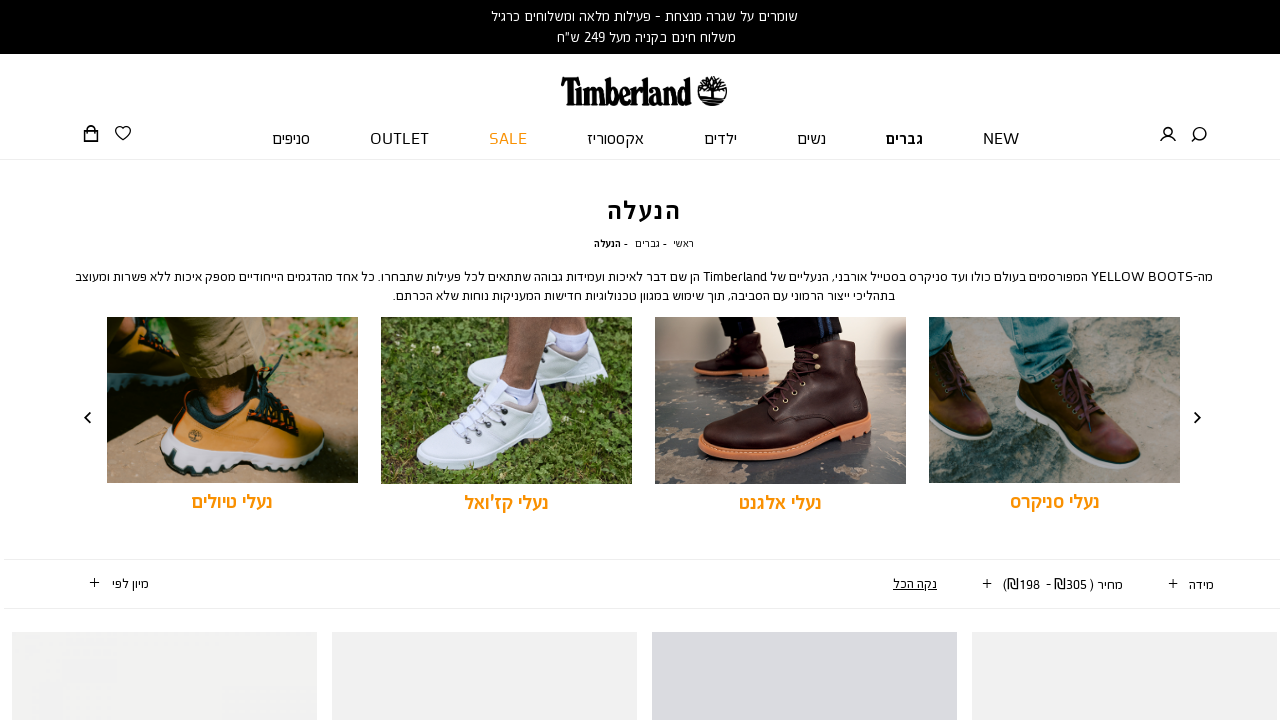

Waited for products to load on the page
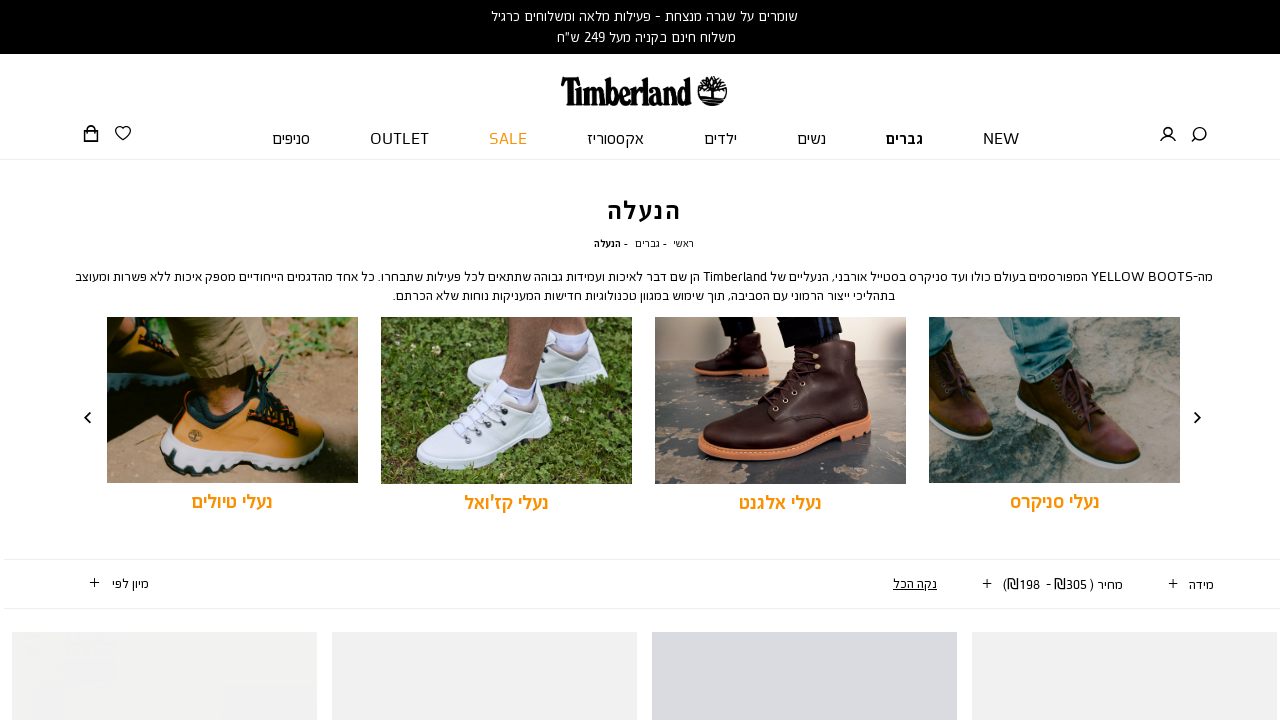

Scrolled down to trigger dynamic product loading
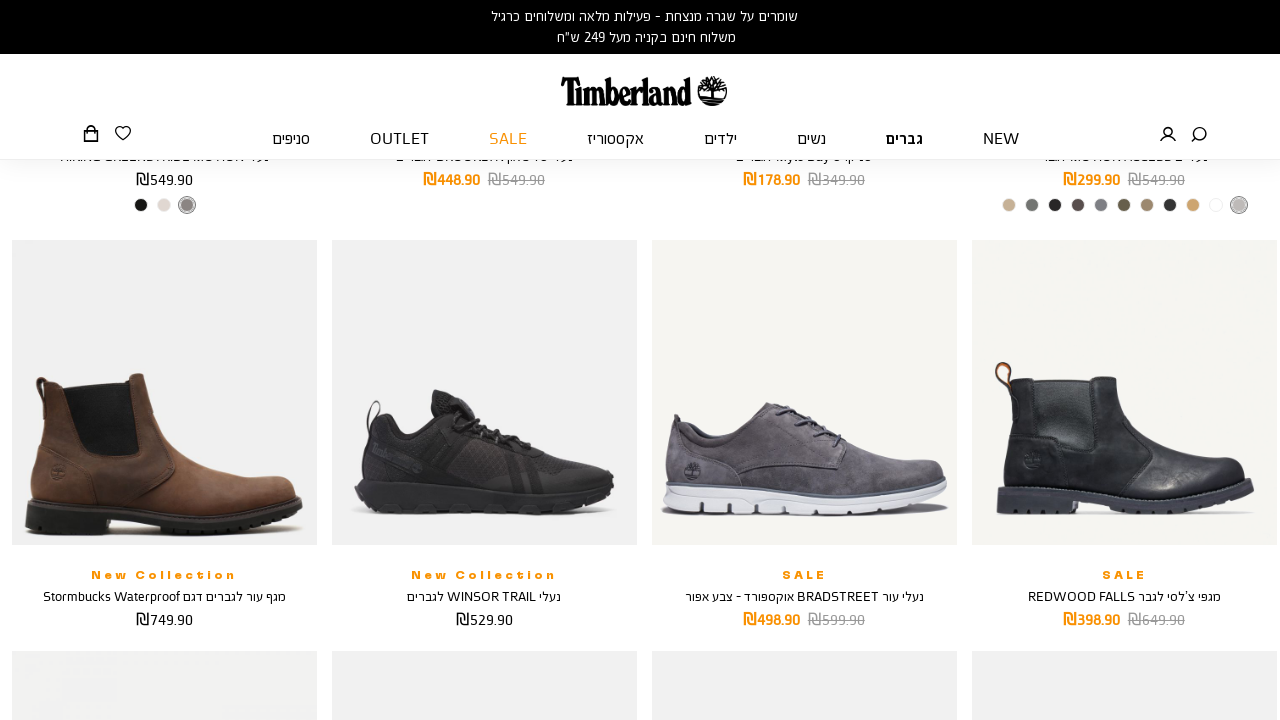

Waited for products to load after scrolling
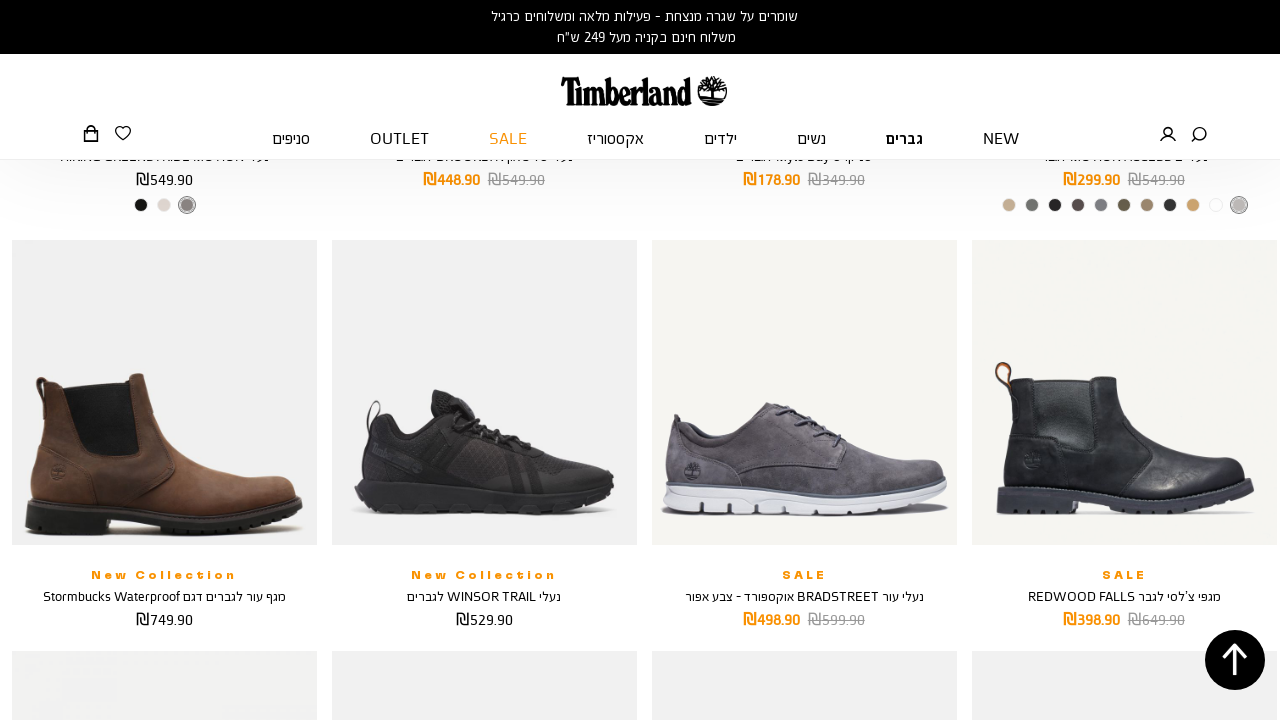

Scrolled down to trigger dynamic product loading
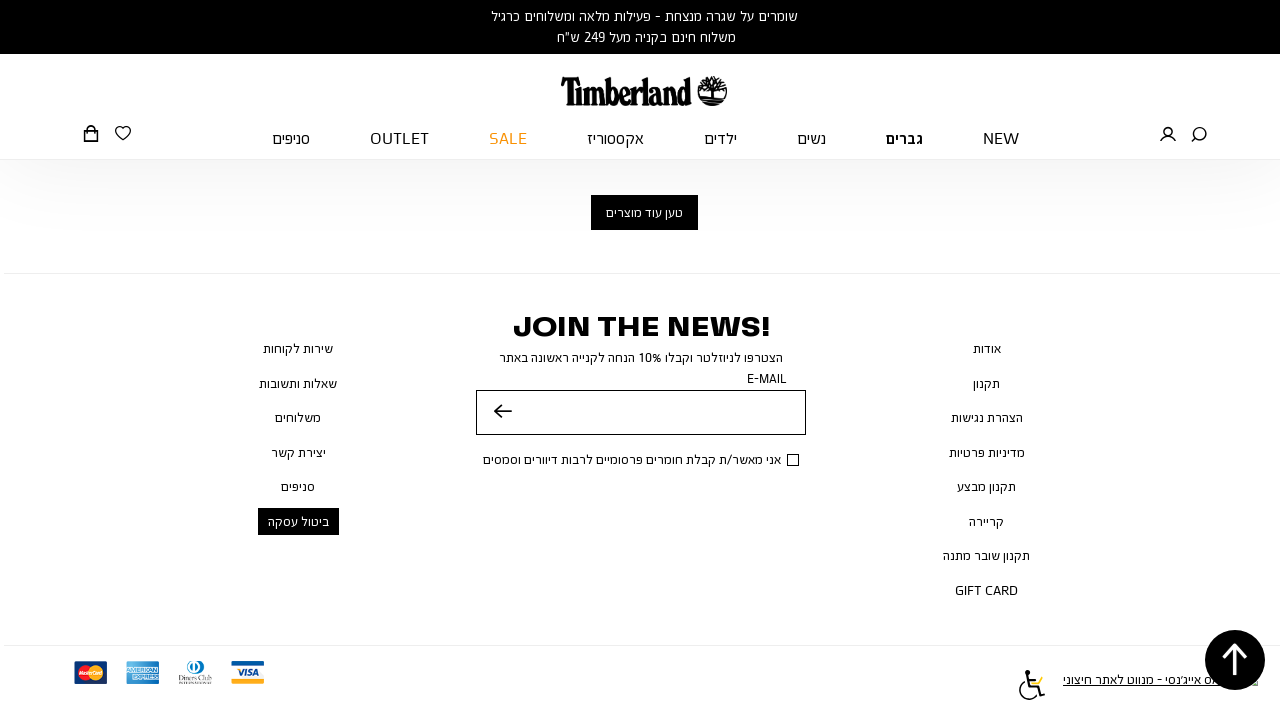

Waited for products to load after scrolling
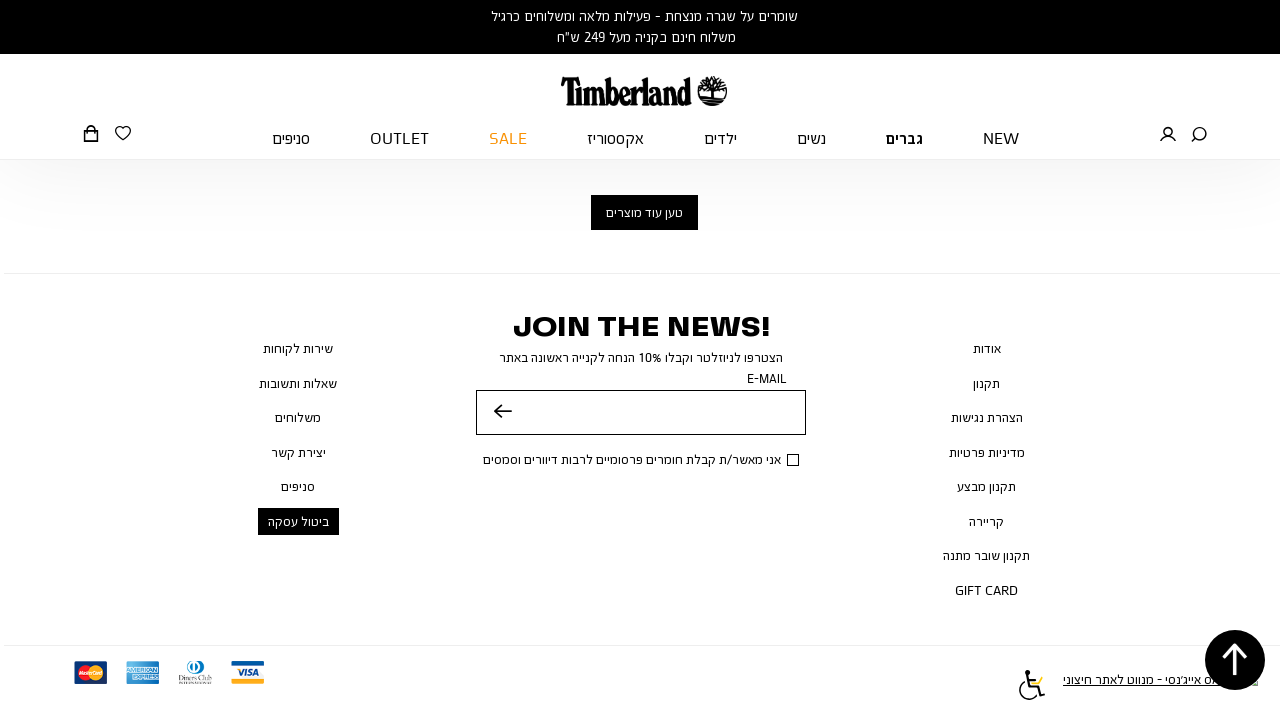

Scrolled down to trigger dynamic product loading
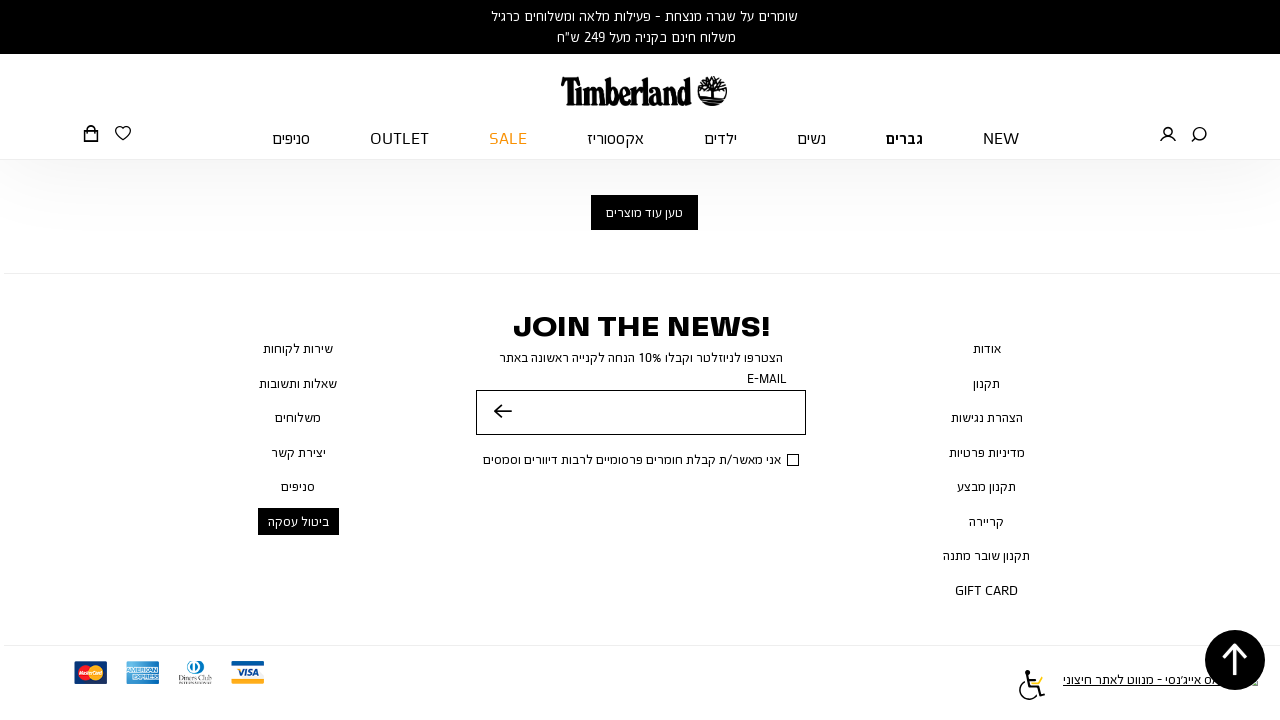

Waited for products to load after scrolling
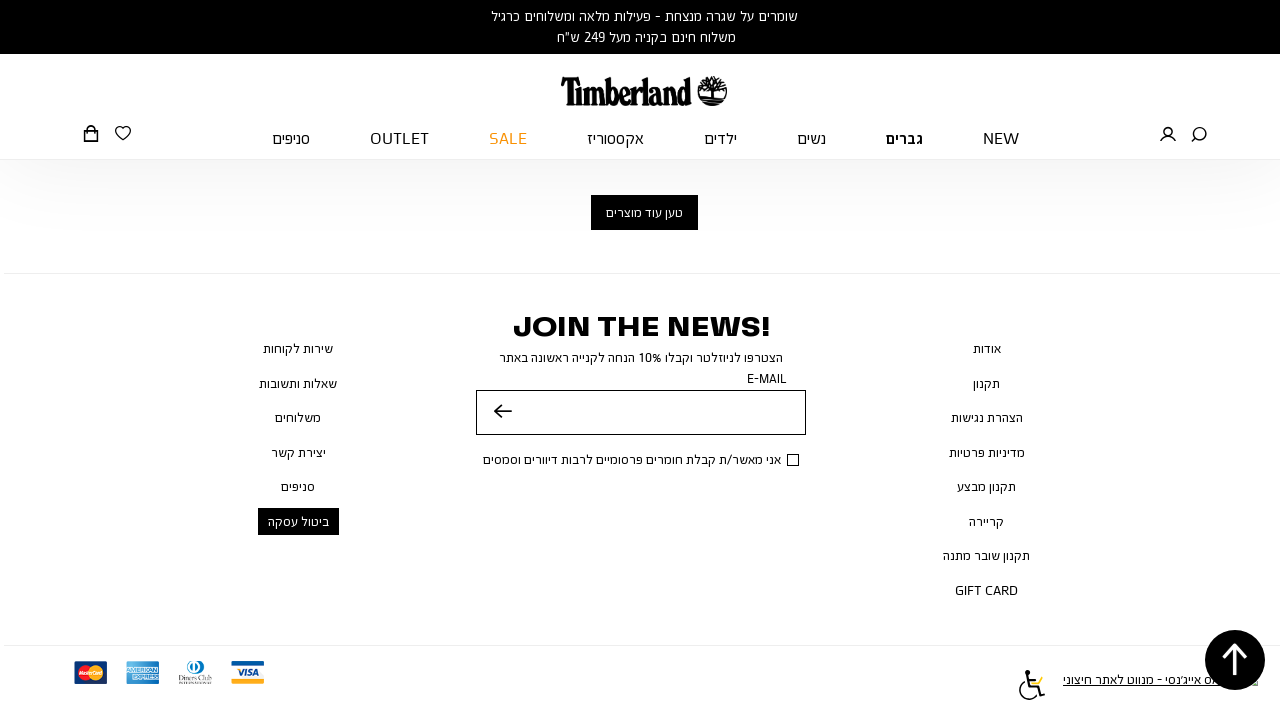

Scrolled down to trigger dynamic product loading
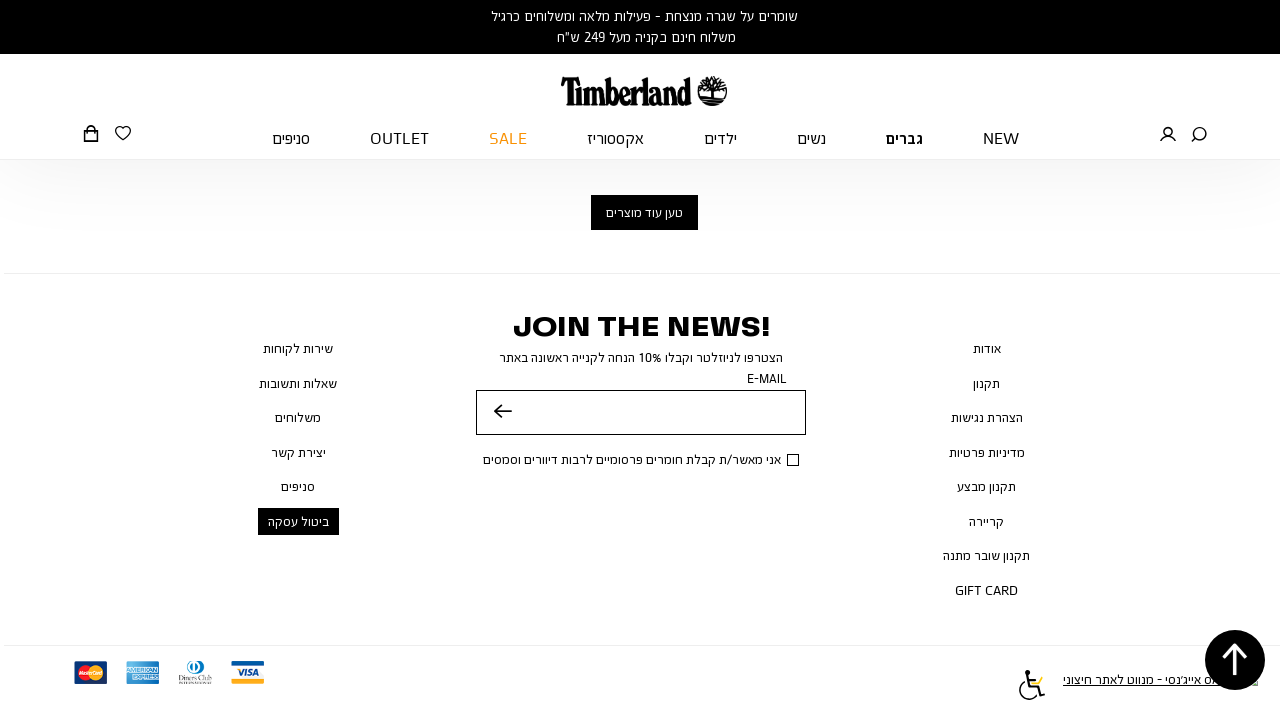

Waited for products to load after scrolling
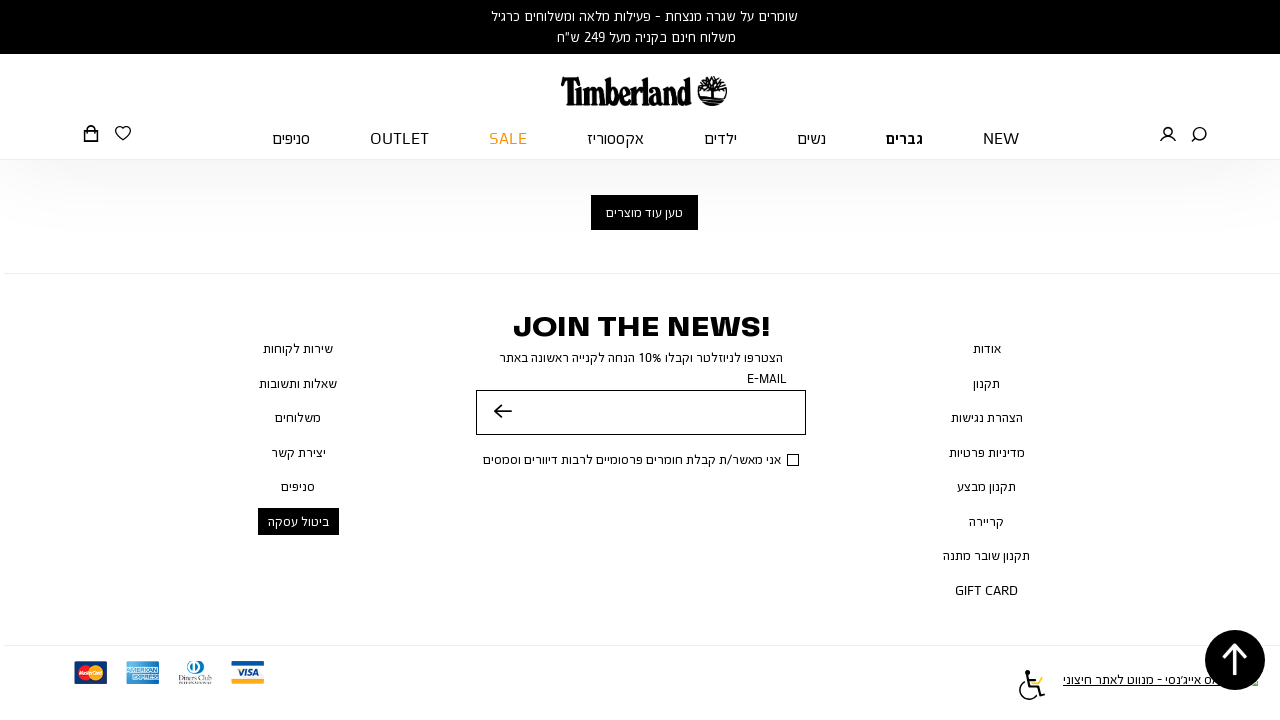

Scrolled down to trigger dynamic product loading
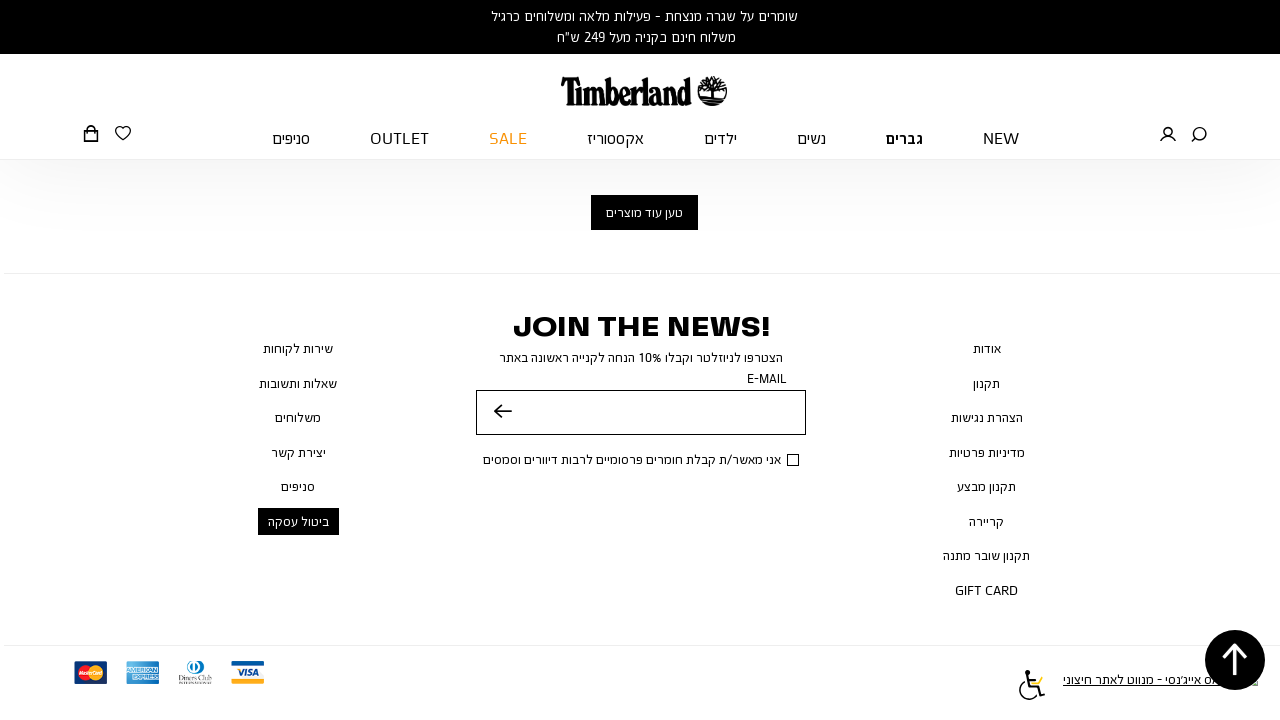

Waited for products to load after scrolling
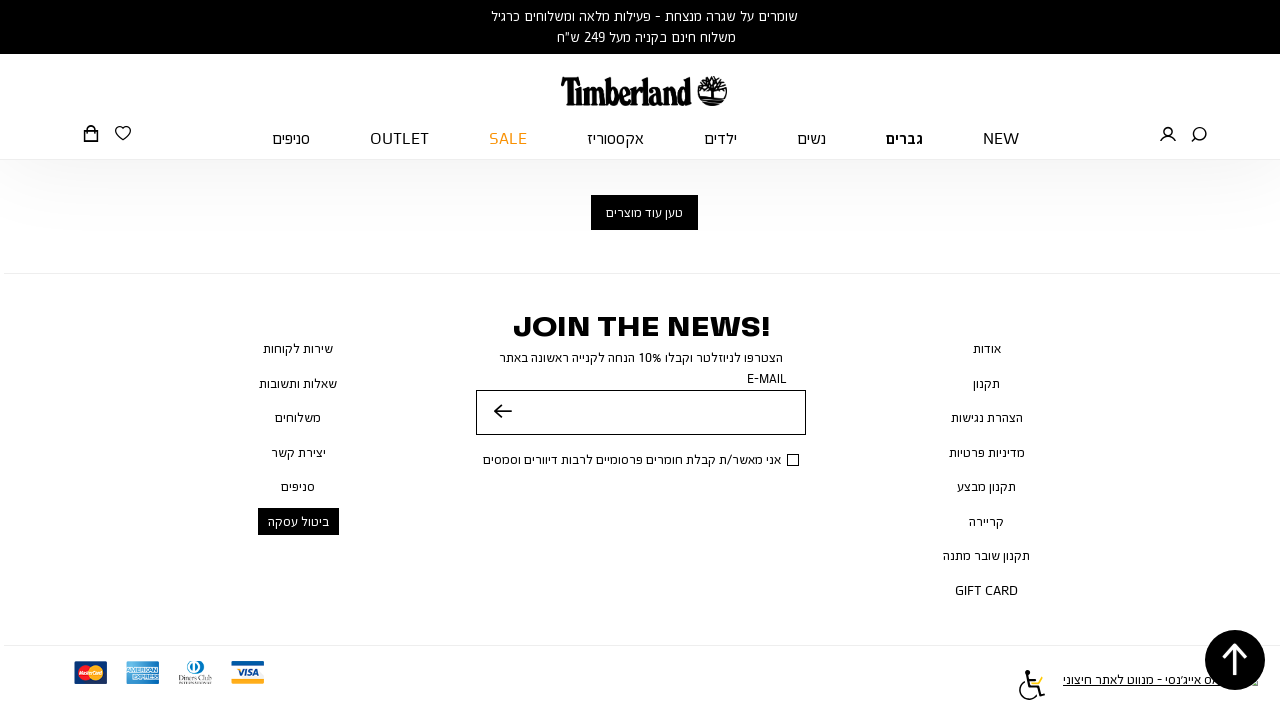

Scrolled down to trigger dynamic product loading
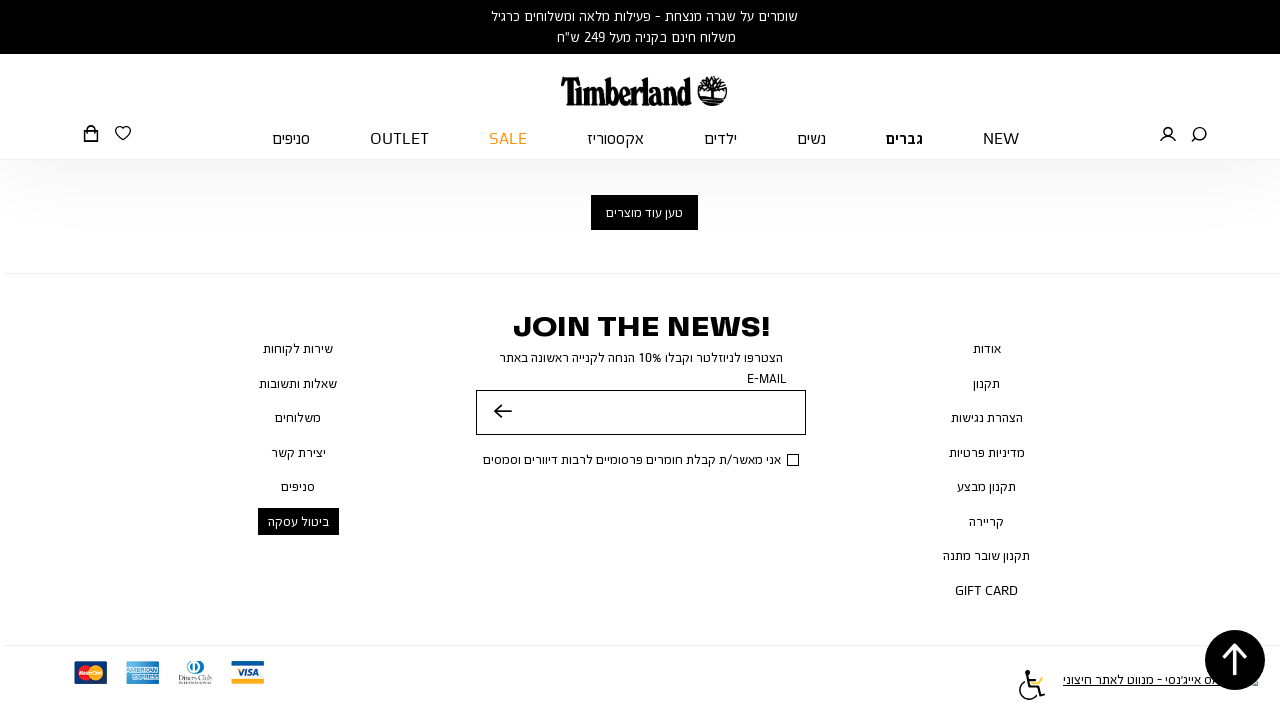

Waited for products to load after scrolling
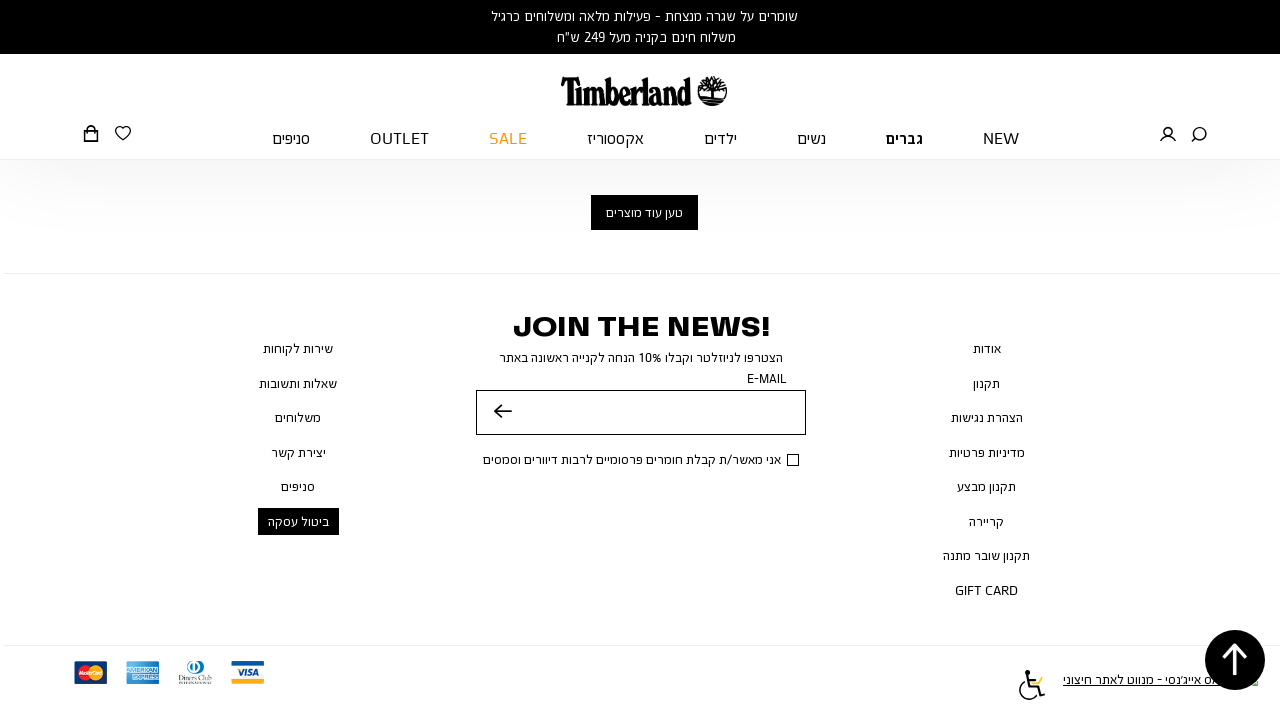

Verified all products have loaded after scrolling
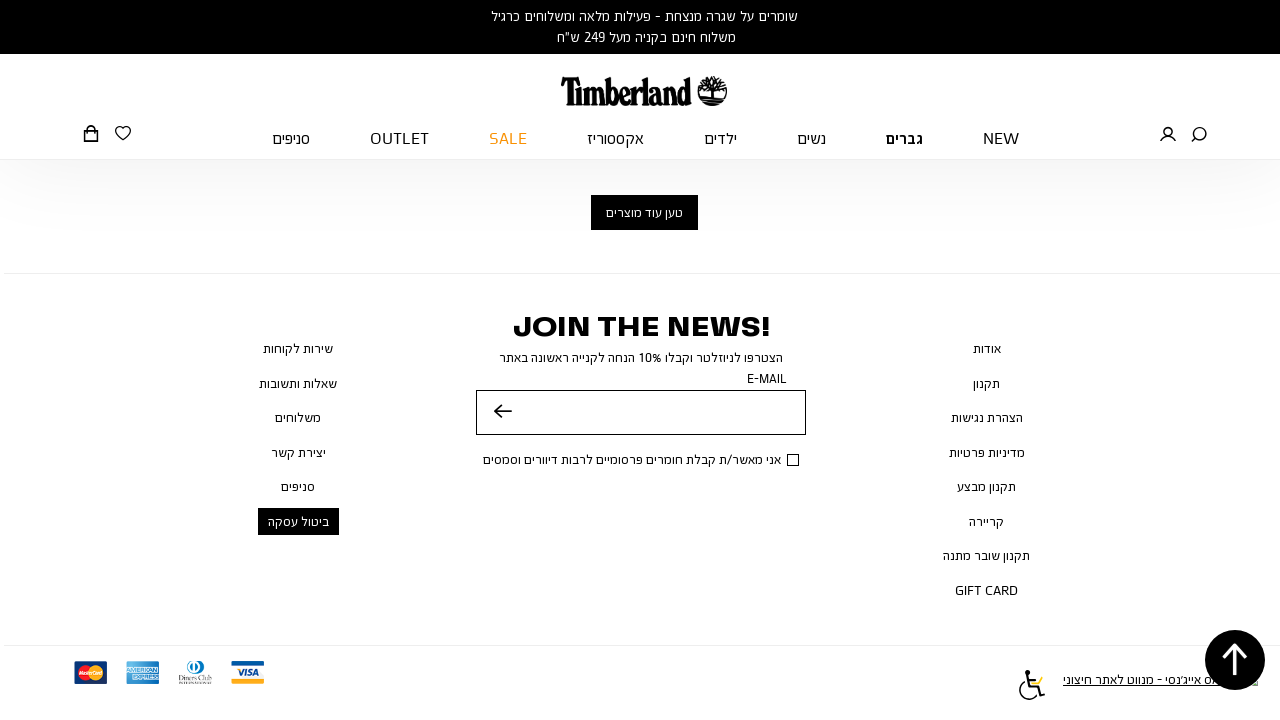

Clicked on the first product to view its details at (1124, 360) on div.product a >> nth=0
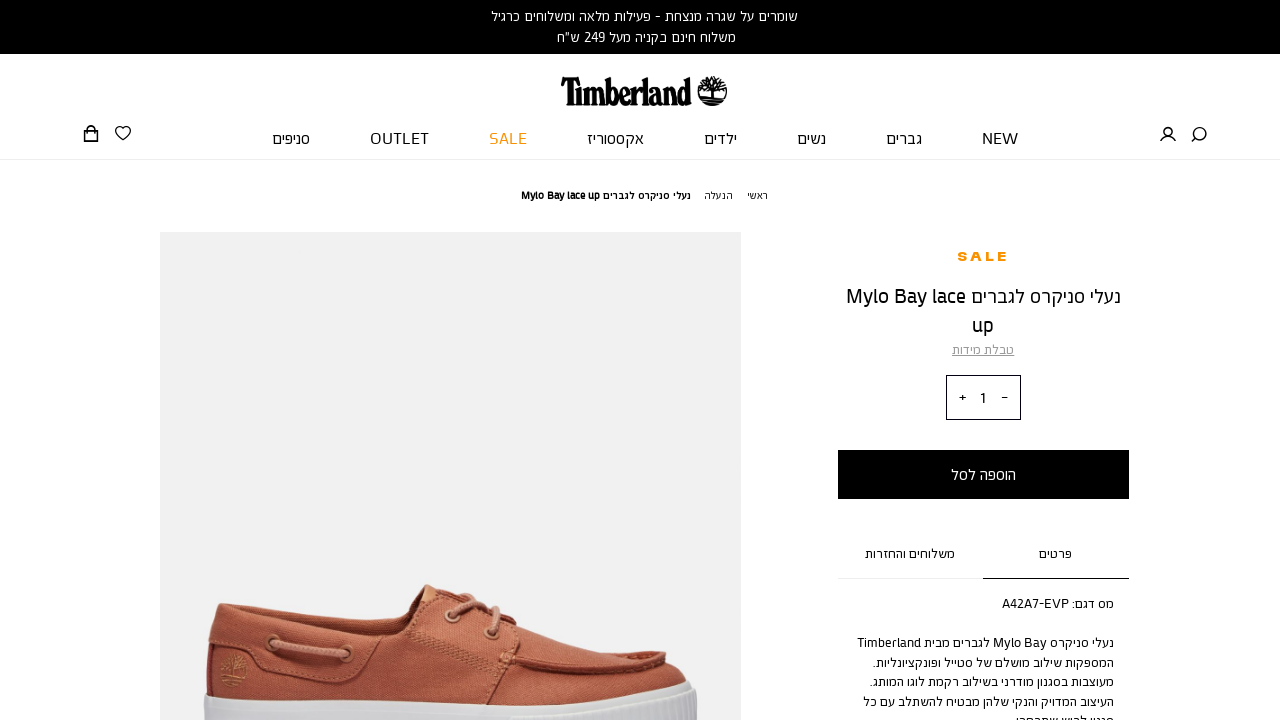

Product detail page loaded successfully
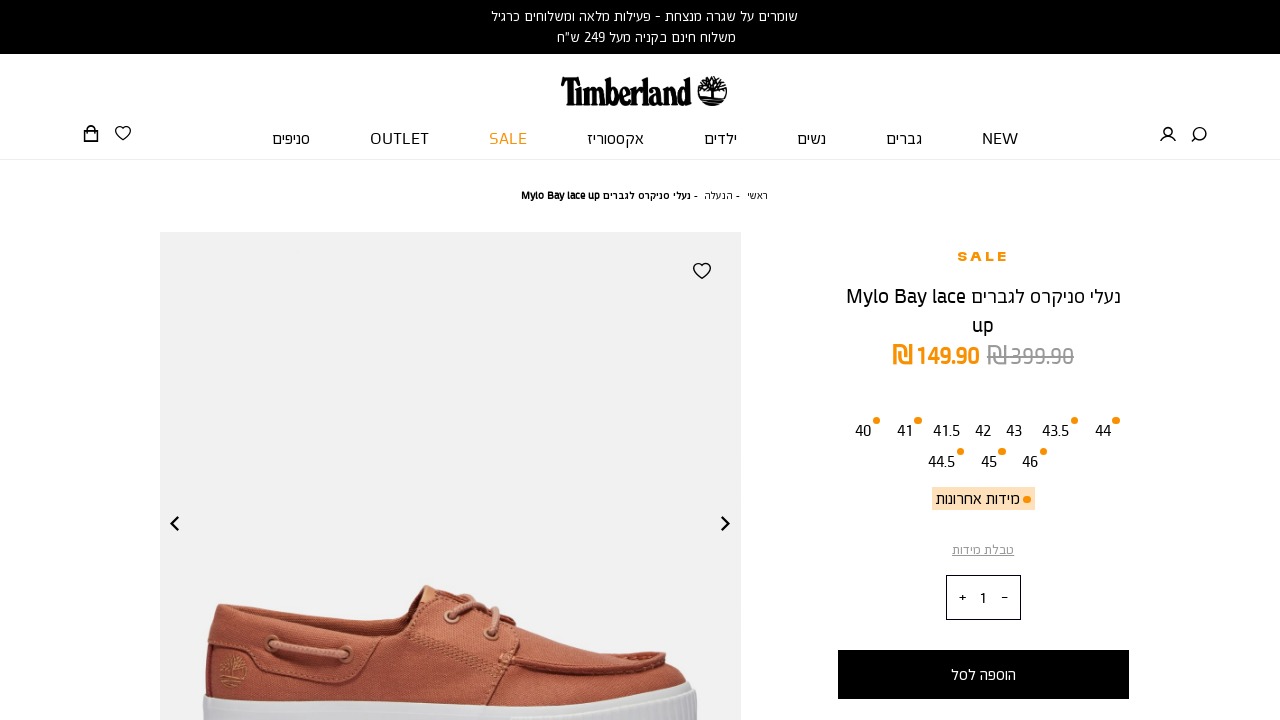

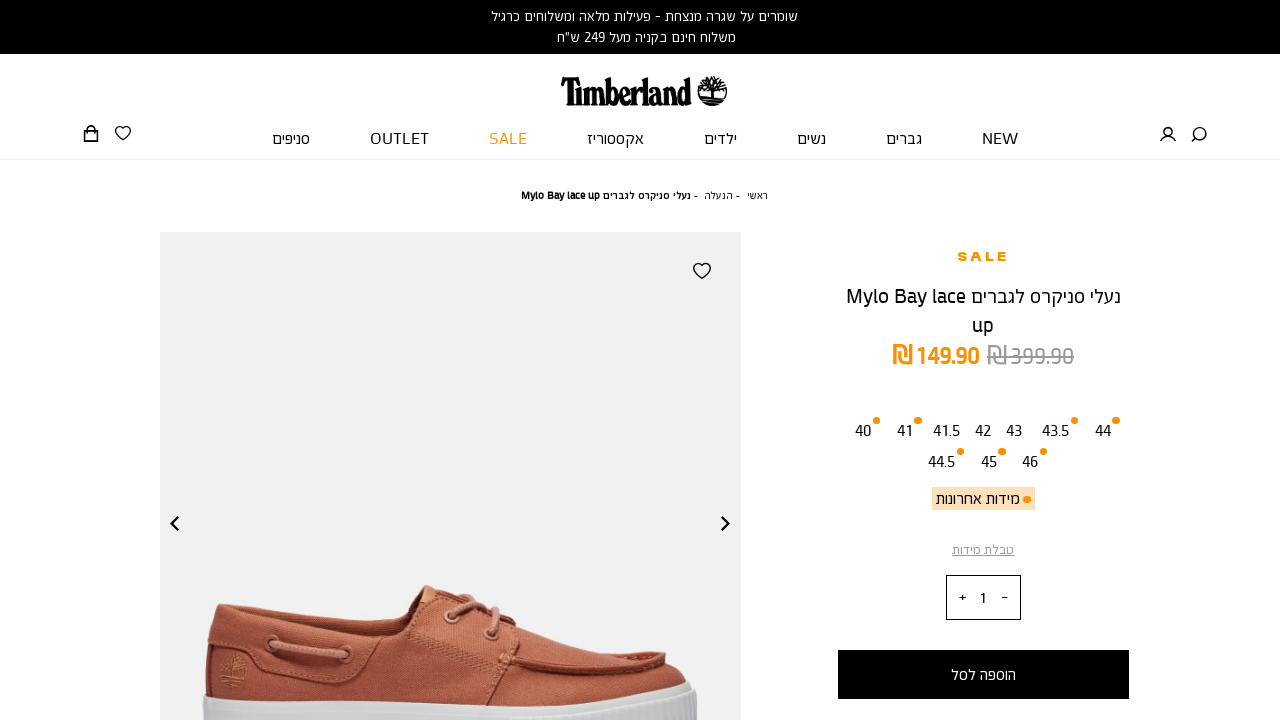